Tests the hotel listing functionality by clicking on the hotel list button and verifying that hotels are displayed on the page

Starting URL: http://hotel-v3.progmasters.hu/

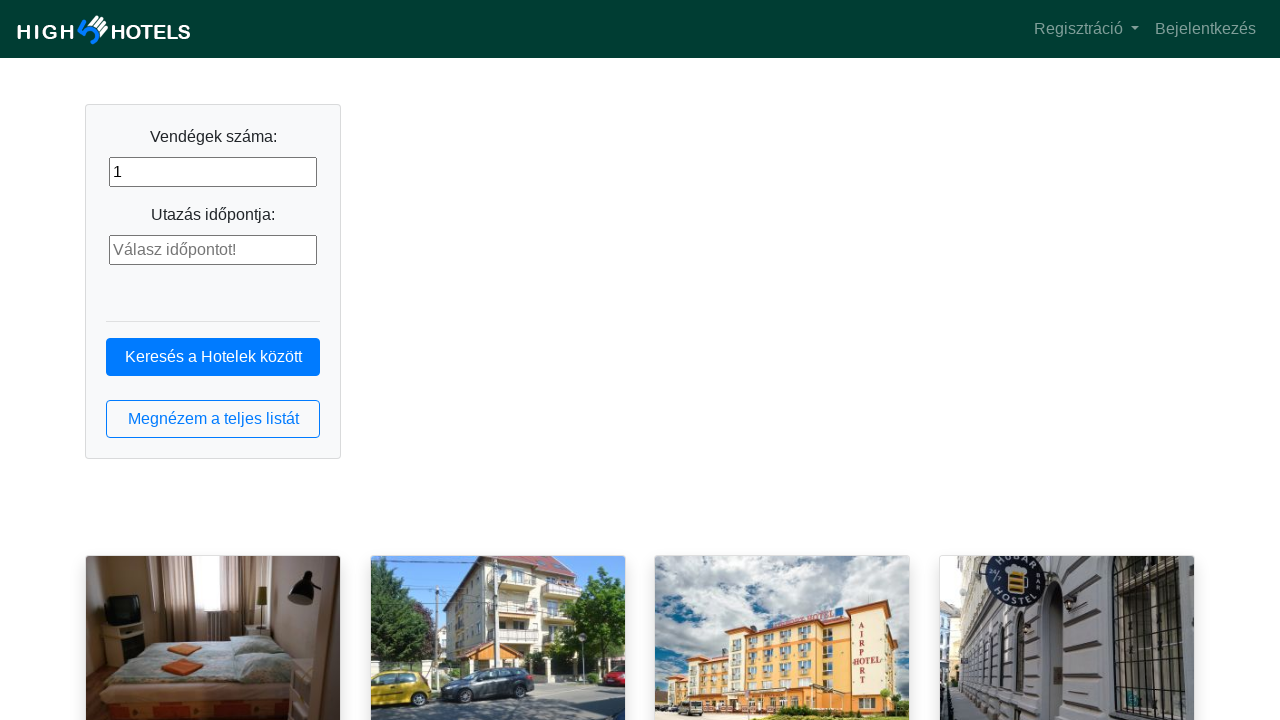

Clicked the hotel list button at (213, 419) on button.btn.btn-outline-primary.btn-block
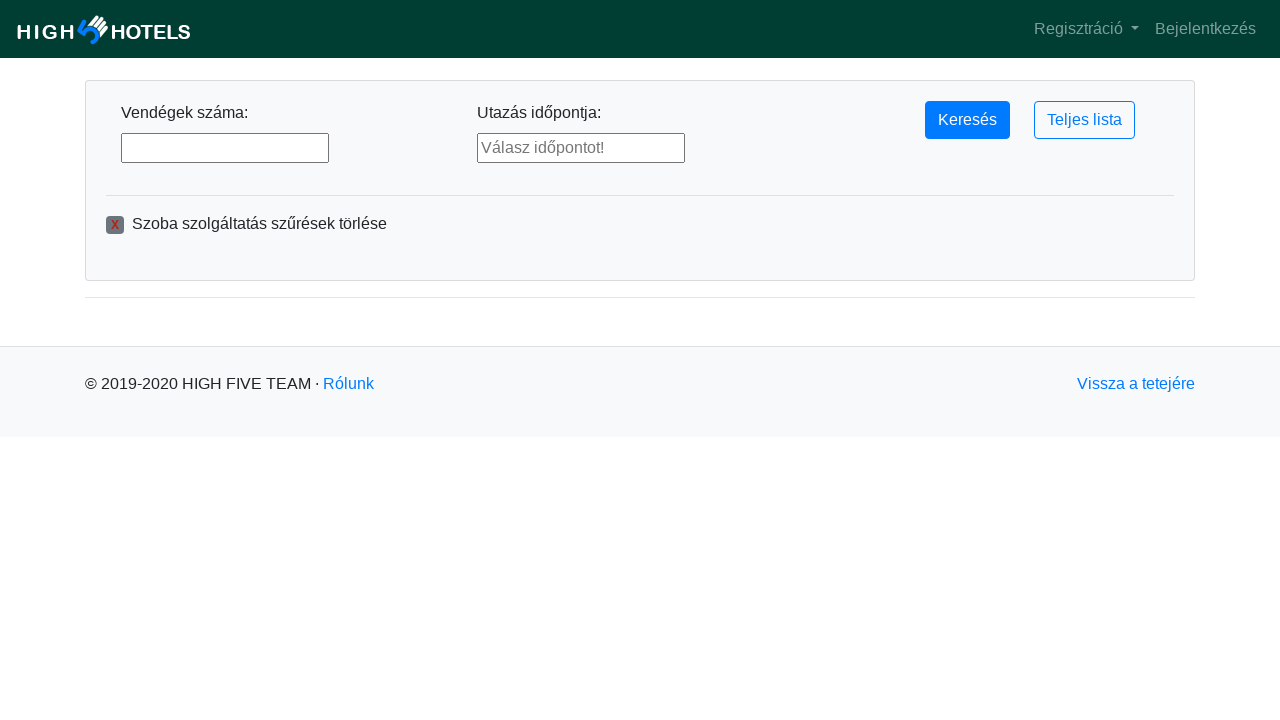

Hotel list loaded - hotel name headers are visible
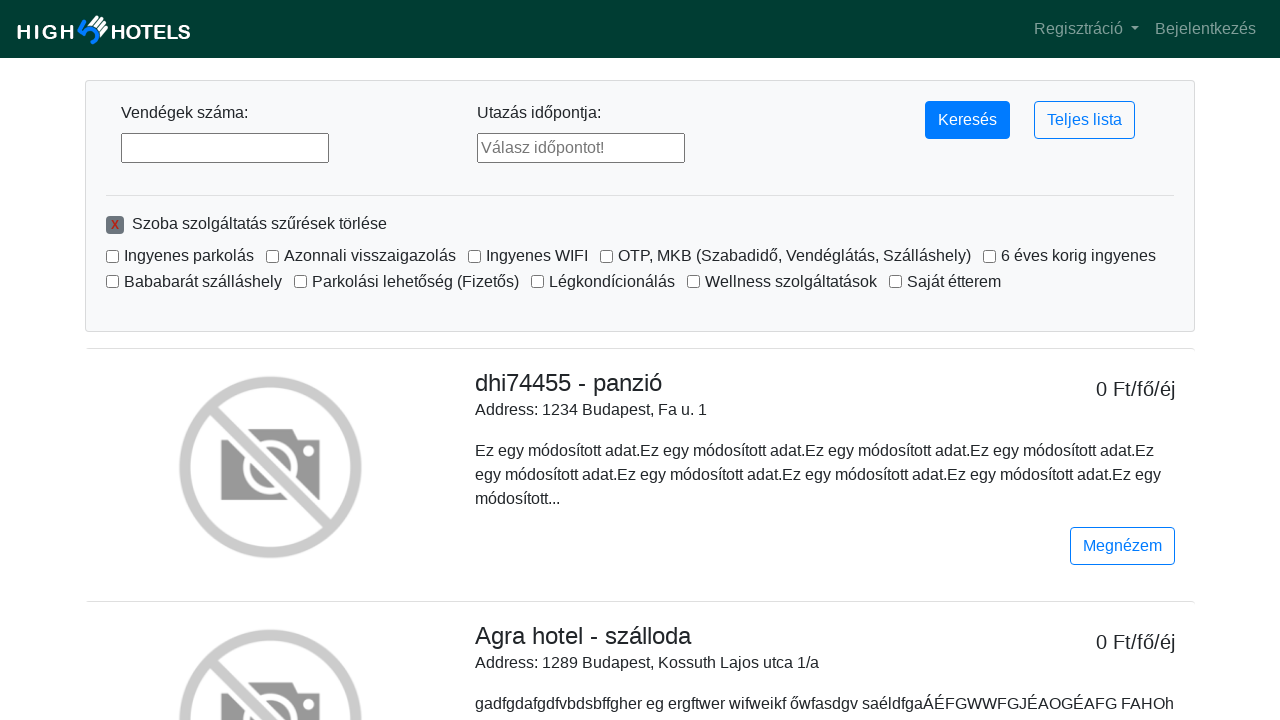

Located all hotel name elements on the page
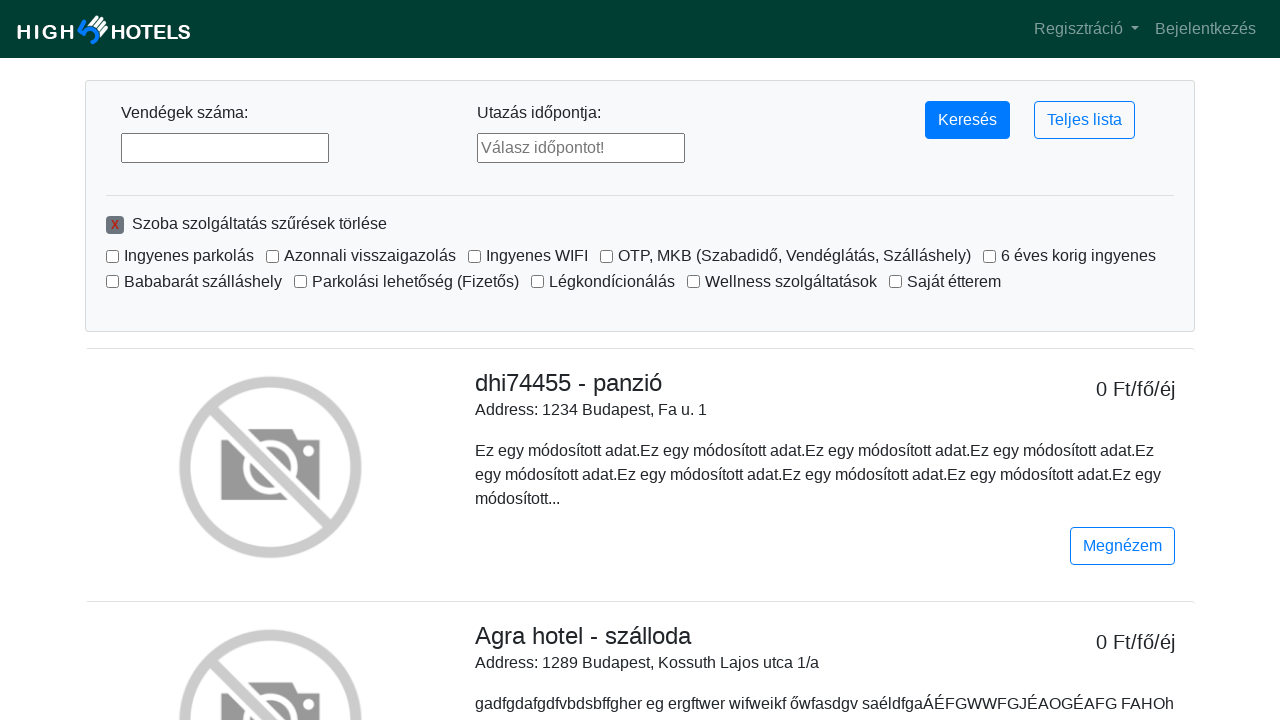

First hotel element is visible and ready
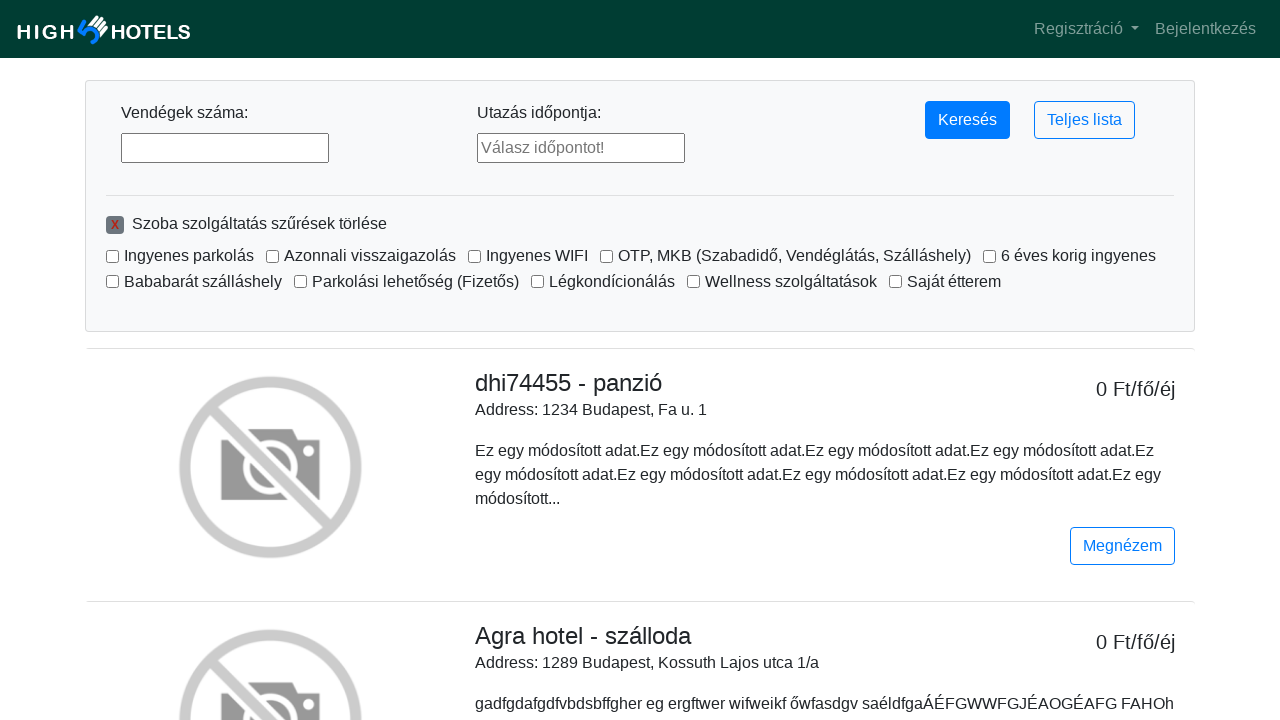

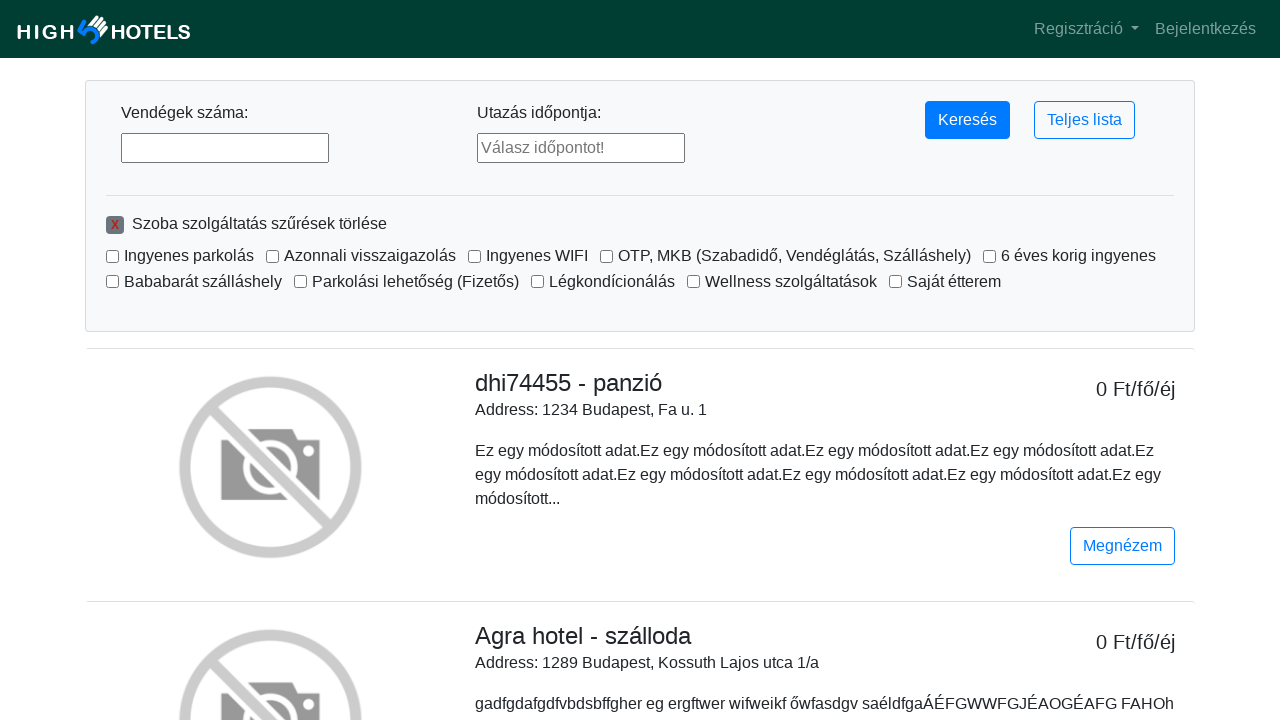